Tests mouse hover navigation by hovering over the Desktops menu and clicking on the Mac subcategory link

Starting URL: https://naveenautomationlabs.com/opencart/

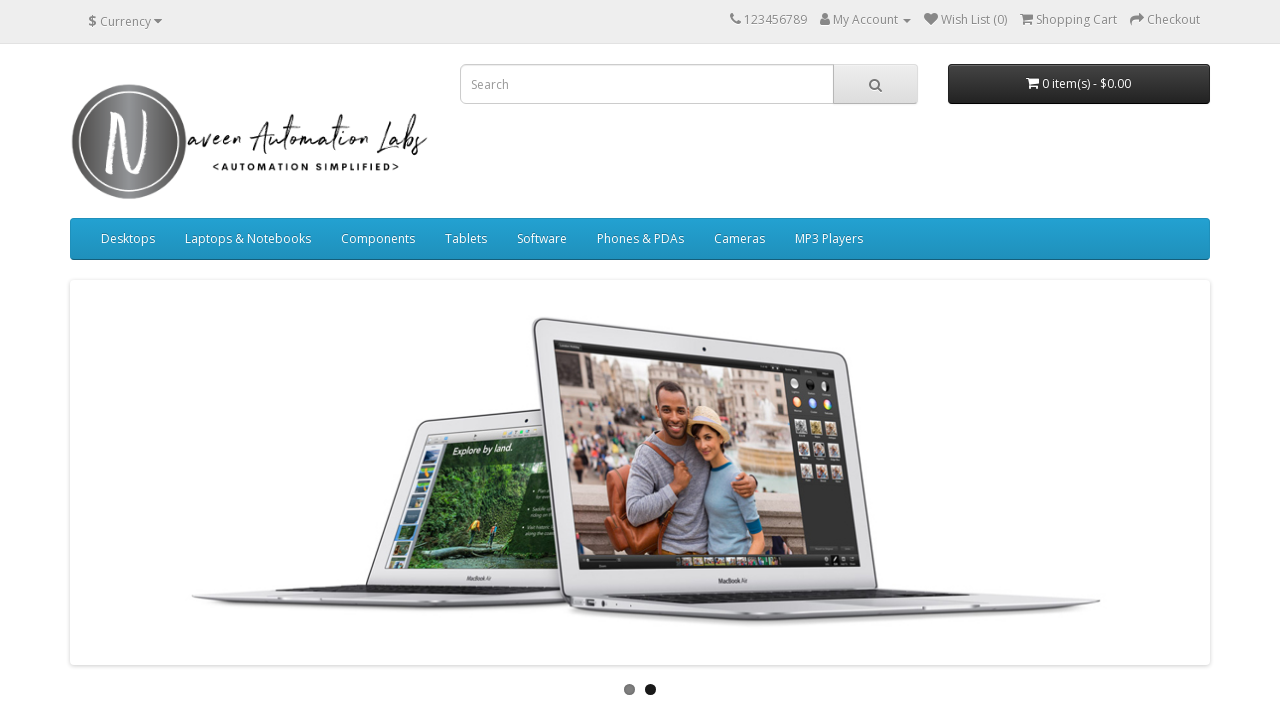

Hovered over Desktops menu item to reveal submenu at (128, 239) on xpath=//a[normalize-space()='Desktops']
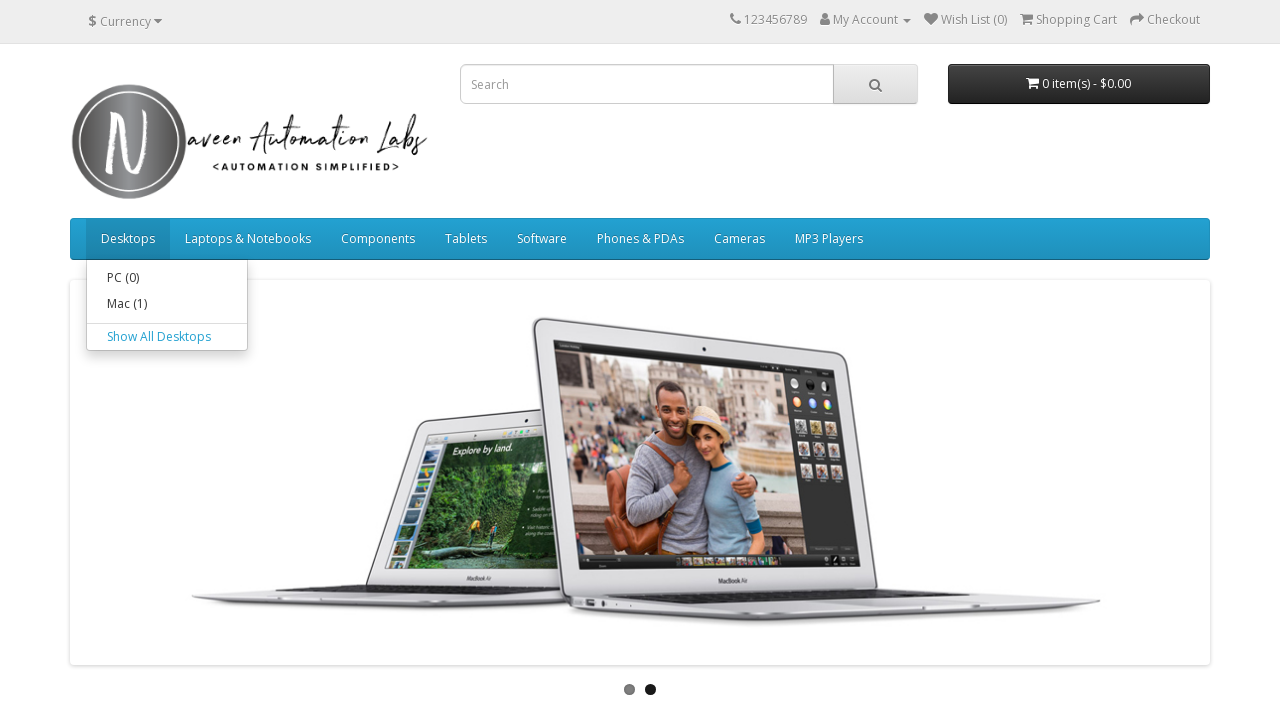

Hovered over Mac subcategory link at (167, 304) on xpath=//a[normalize-space()='Mac (1)']
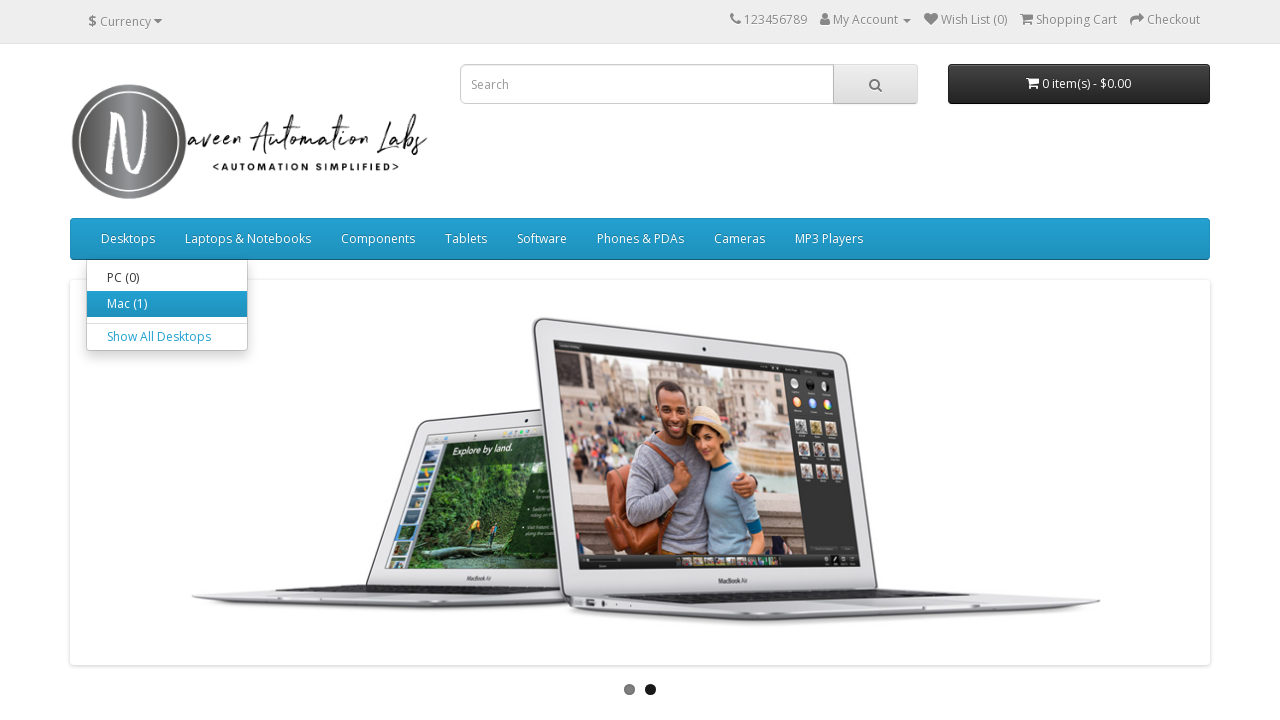

Clicked on Mac subcategory link at (167, 304) on xpath=//a[normalize-space()='Mac (1)']
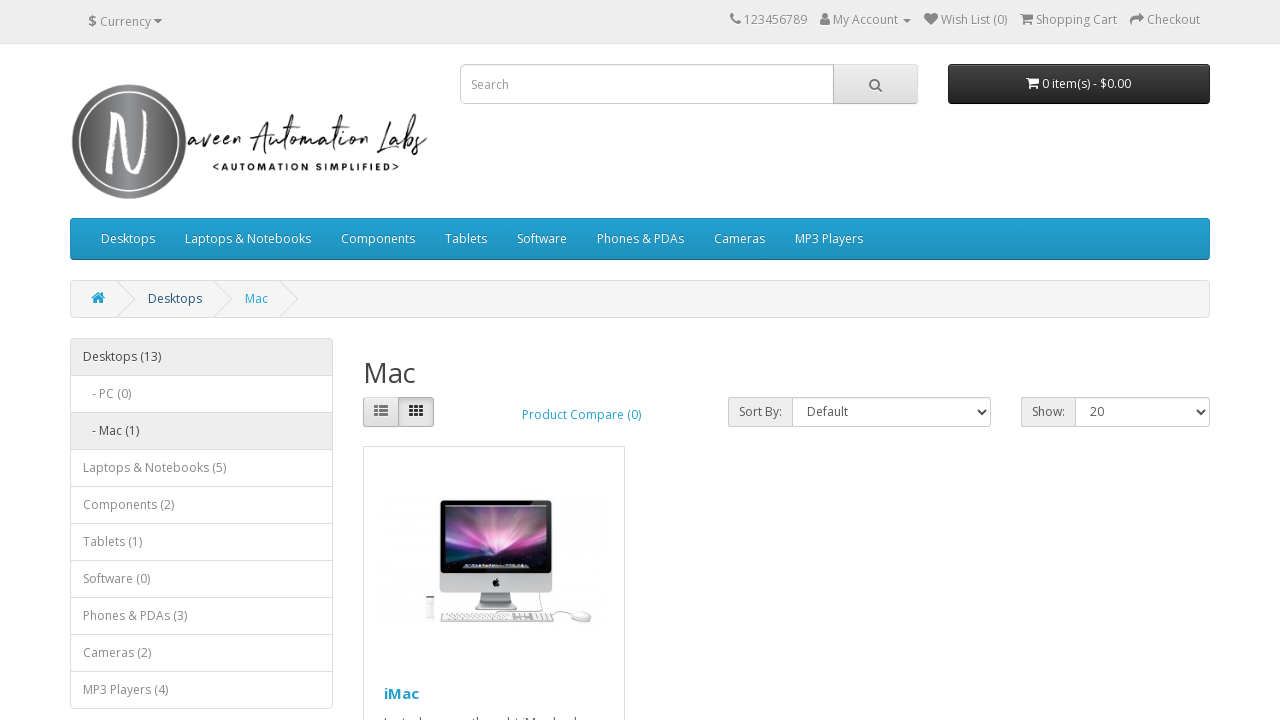

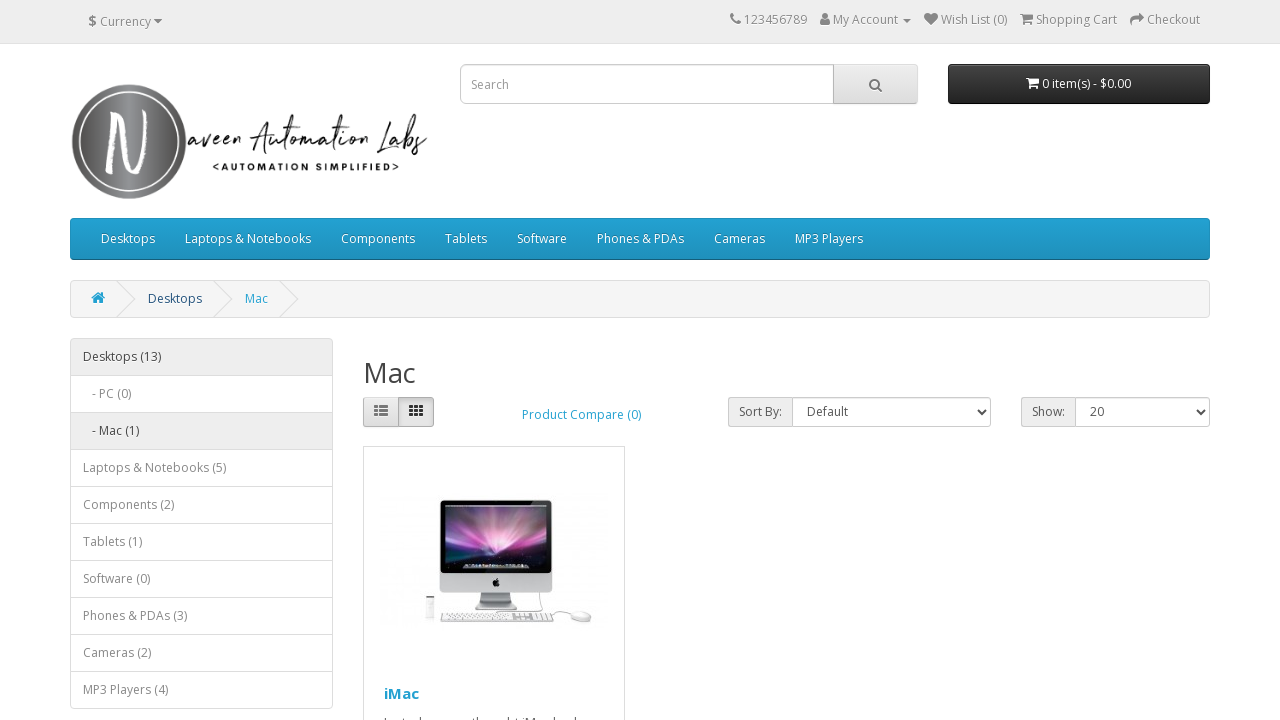